Tests multiple window handling by navigating to the Multiple Windows example page, clicking a link to open a new window, and switching to the new window to verify its content.

Starting URL: https://the-internet.herokuapp.com/

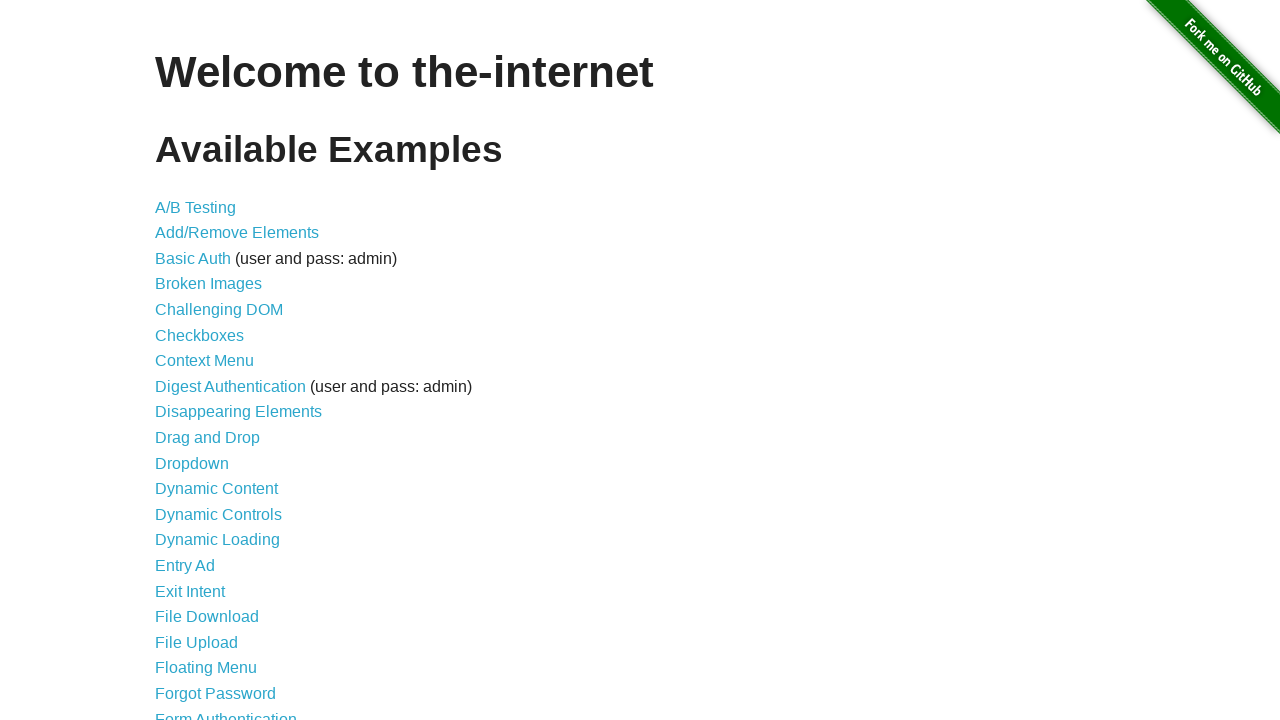

Clicked on 'Multiple Windows' link to navigate to the example page at (218, 369) on xpath=//a[contains(text(),'Multiple Windows')]
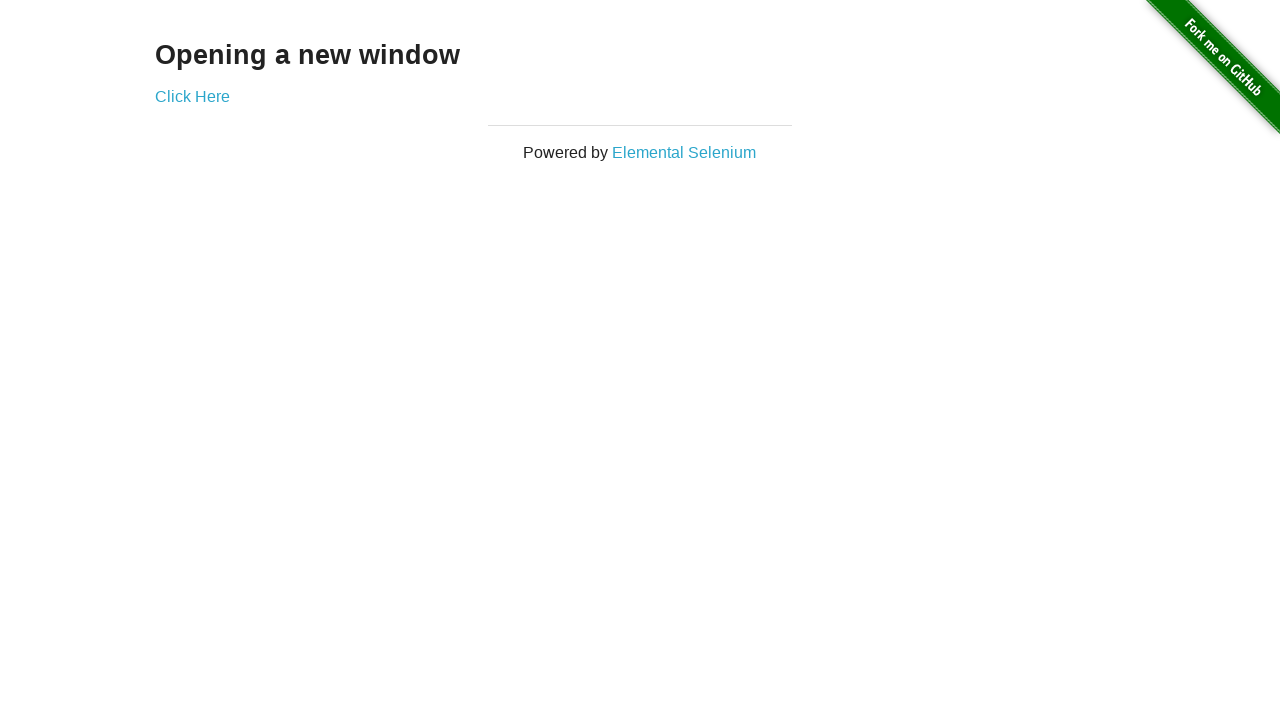

Multiple Windows page loaded and heading is visible
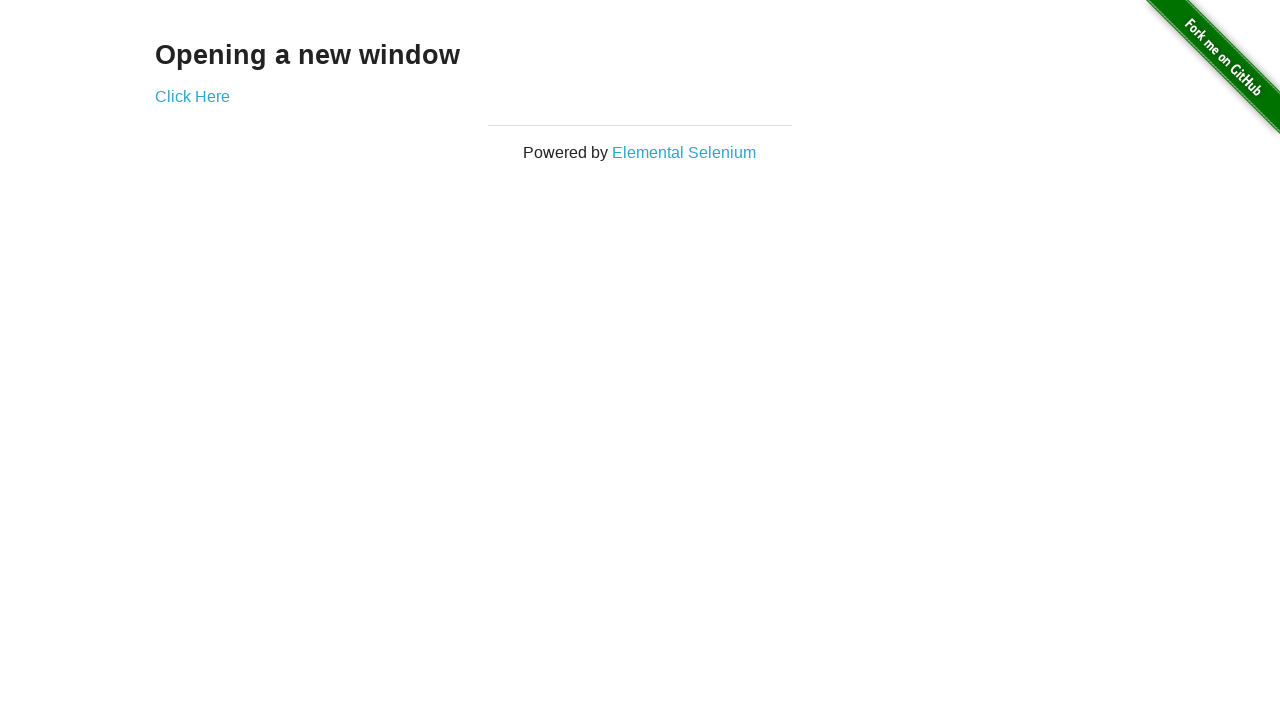

Clicked 'Click Here' link to open a new window at (192, 96) on xpath=//a[contains(text(),'Click Here')]
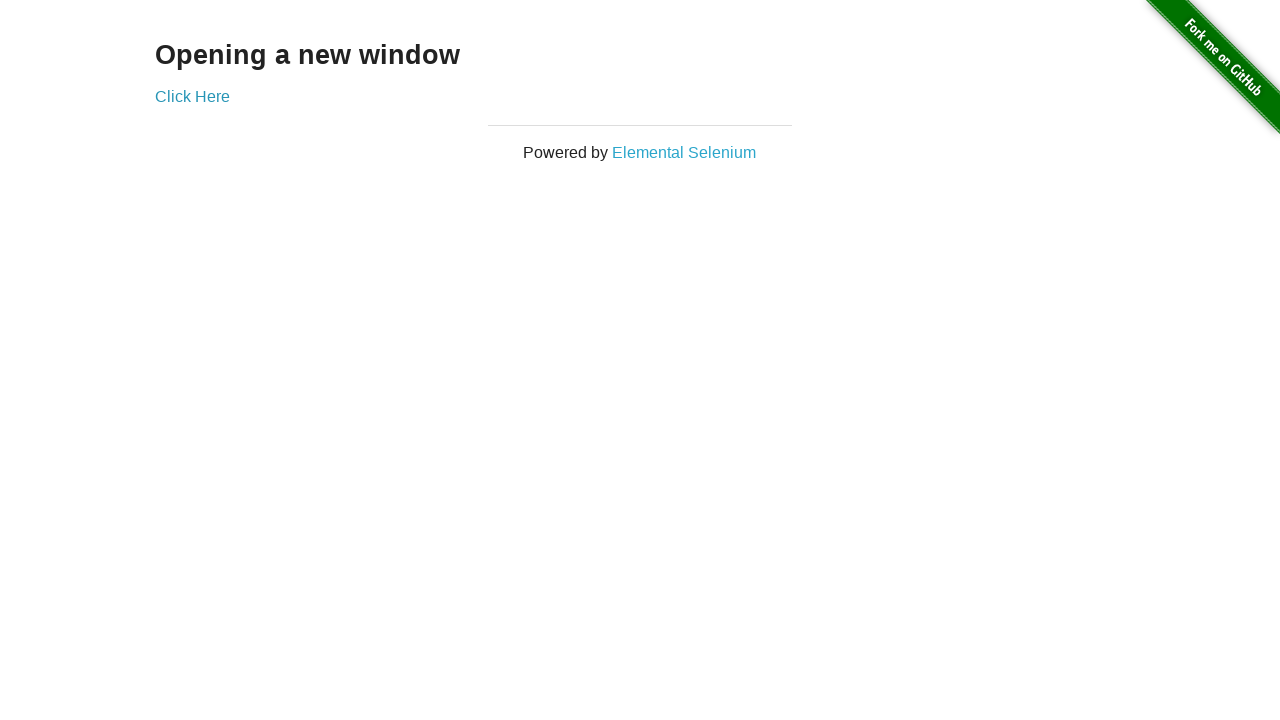

Successfully captured the new window/page instance
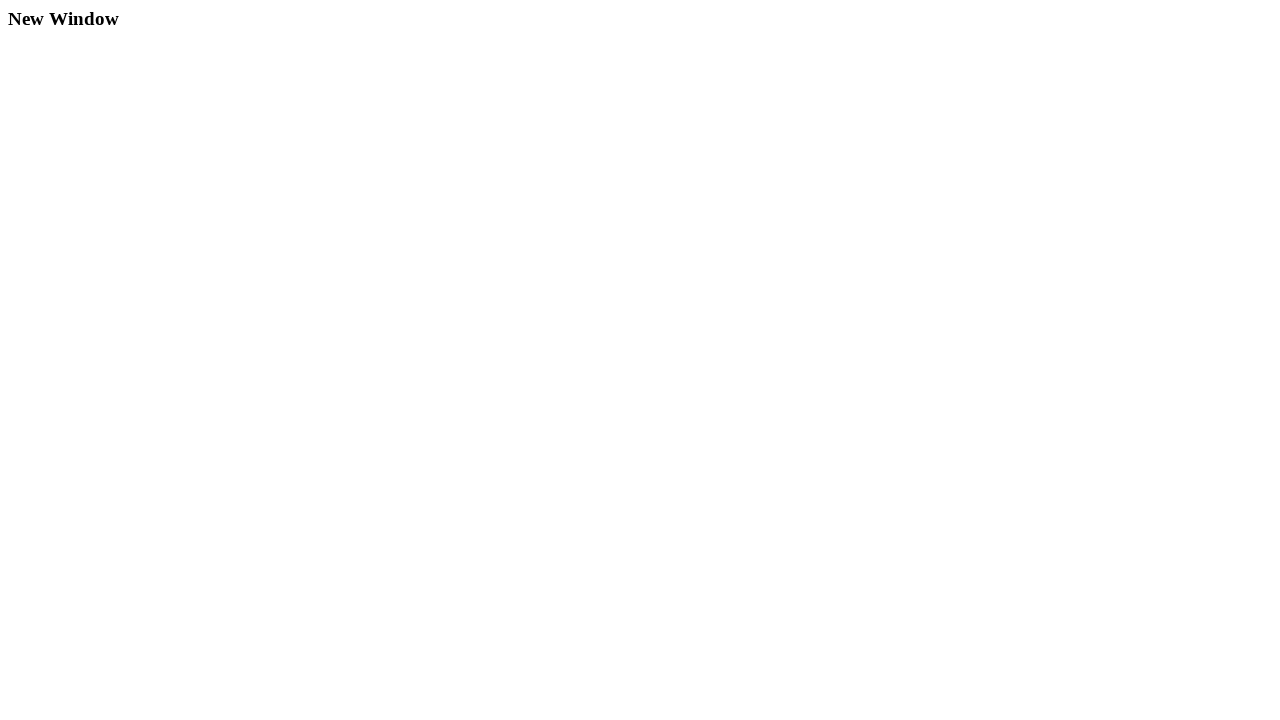

New window has fully loaded
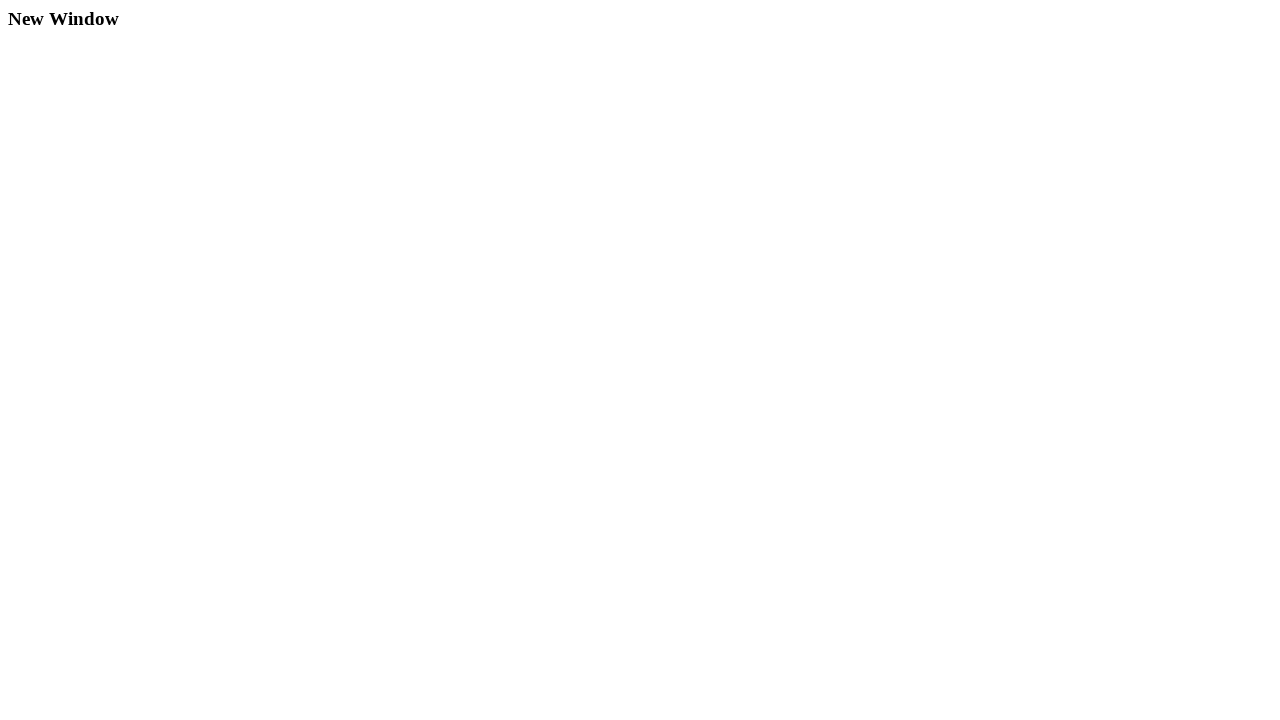

Verified that heading is visible in the new window
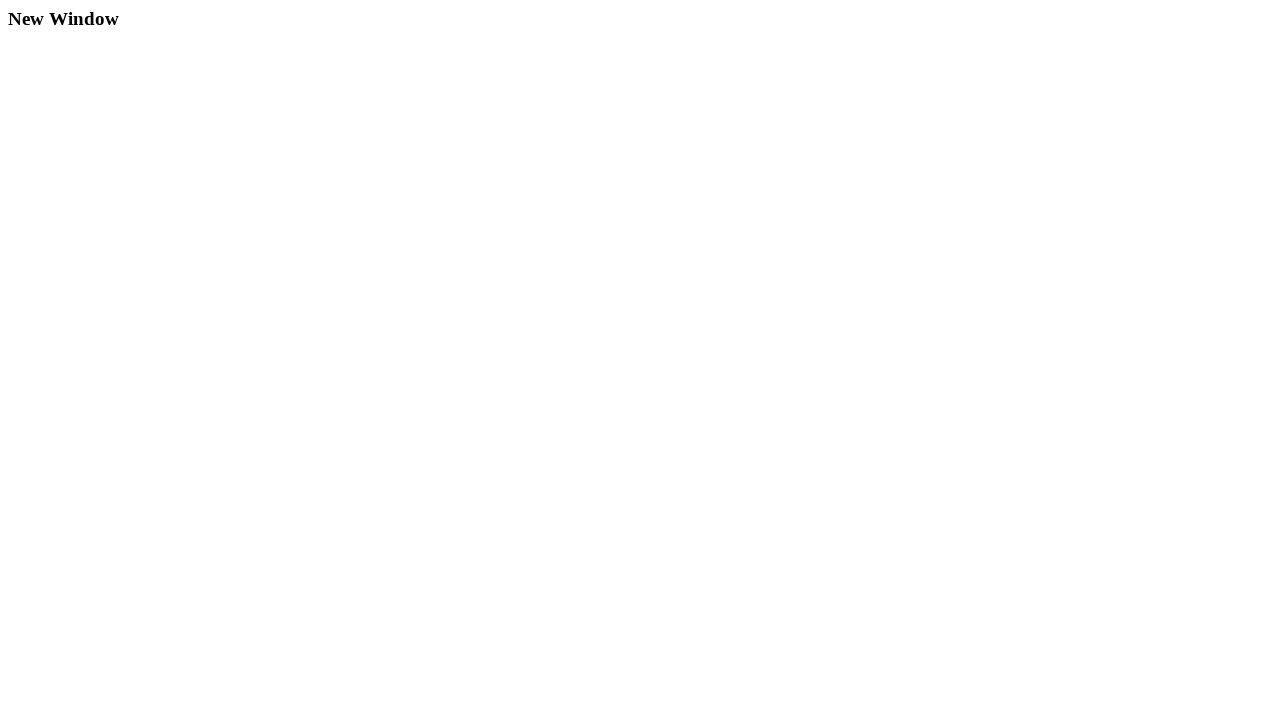

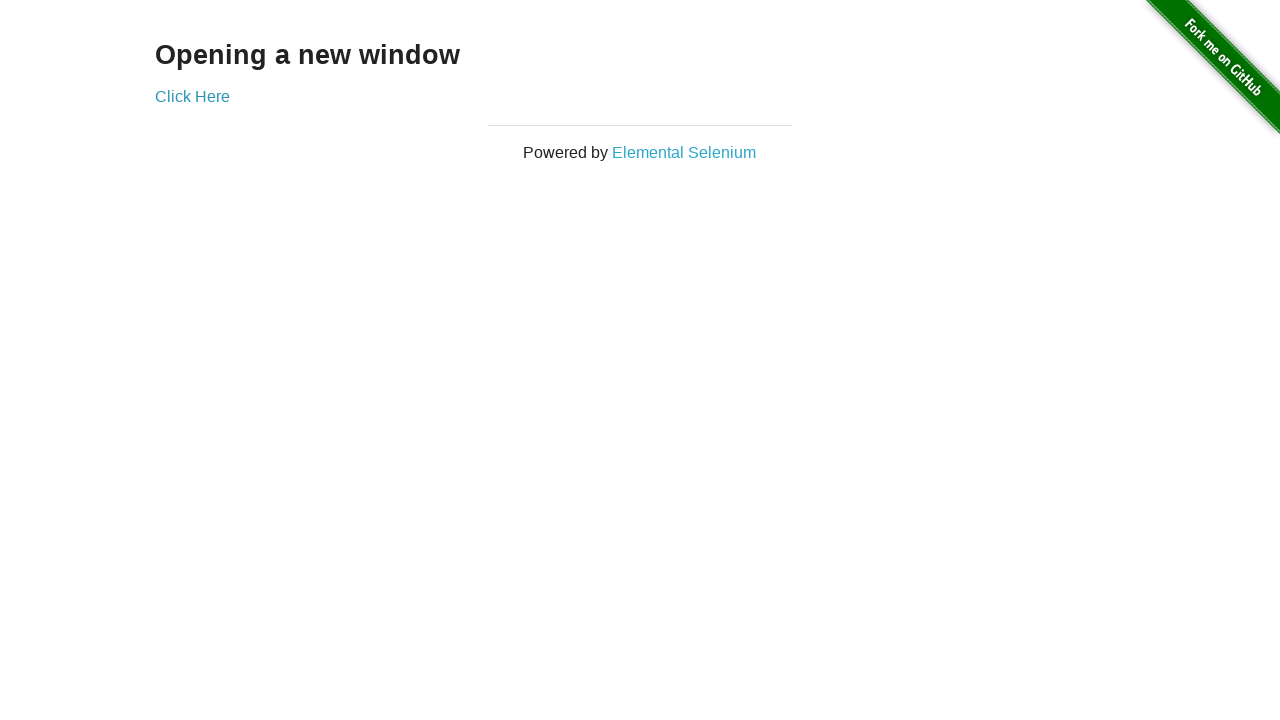